Tests nested frame navigation by switching between multiple levels of frames (top frame, middle frame, right frame, bottom frame) and verifying content is accessible

Starting URL: http://practice.cybertekschool.com/nested_frames

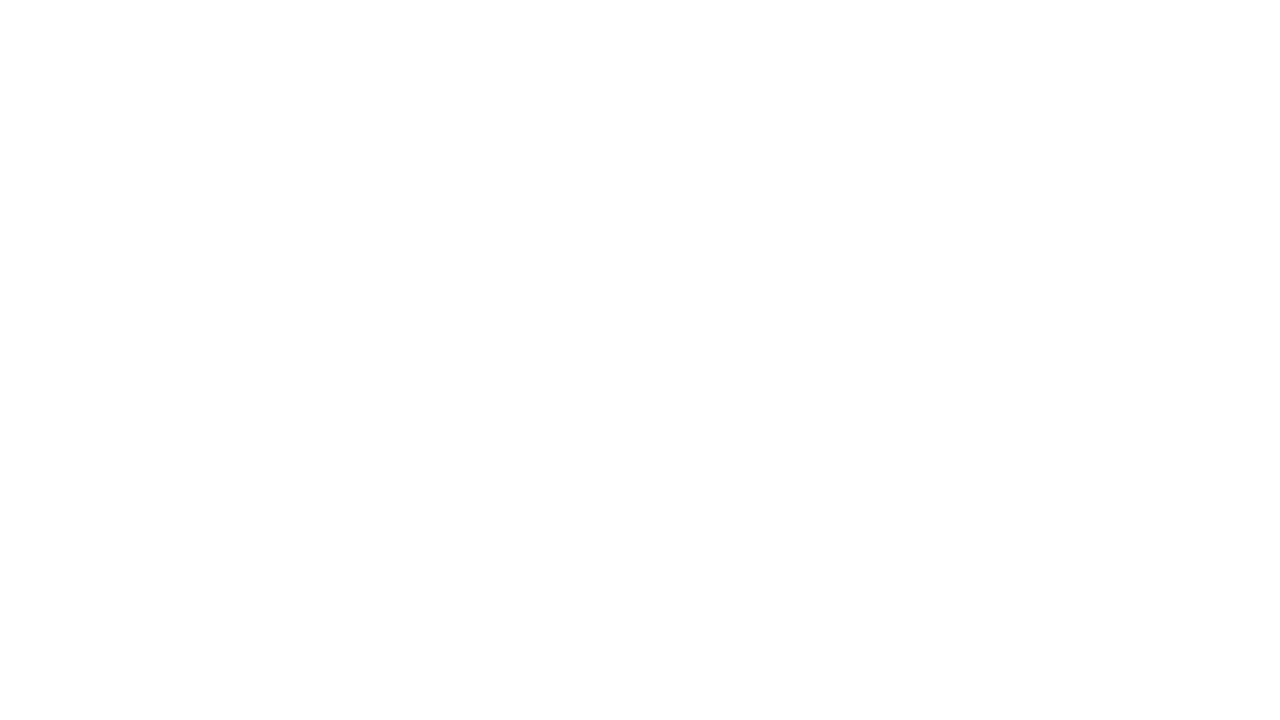

Navigated to hovers page
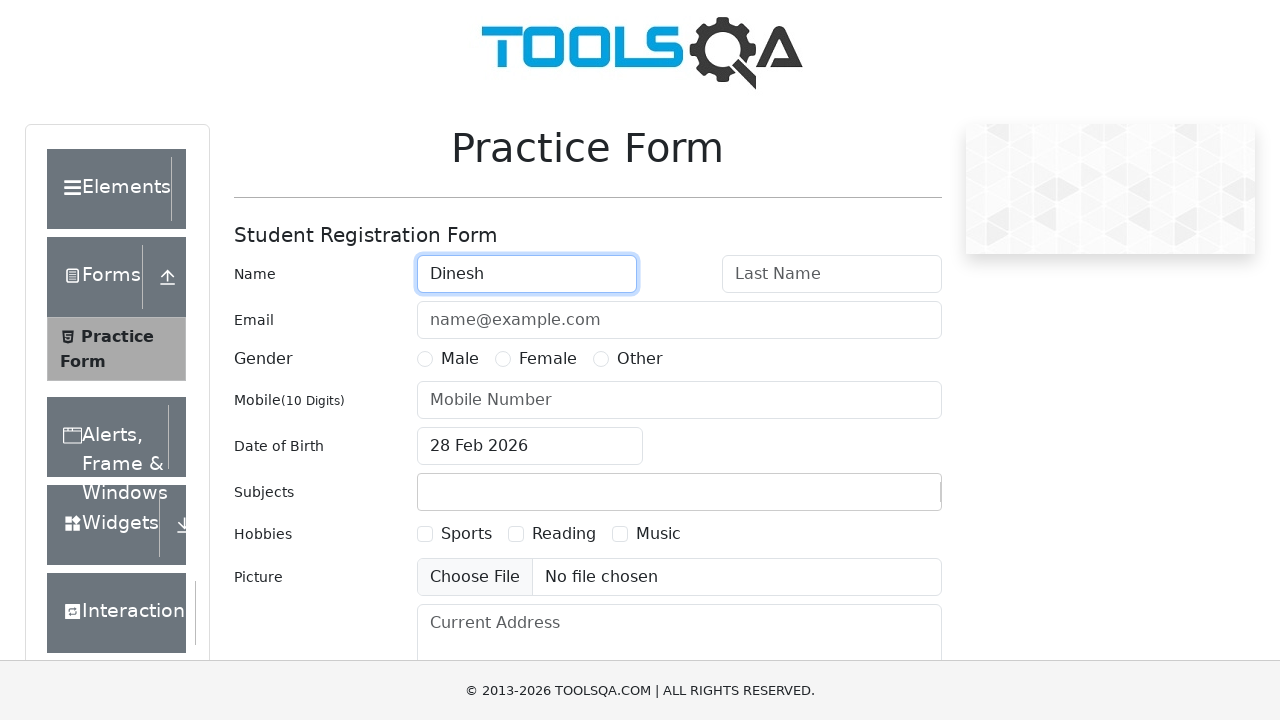

Hovered over the first user avatar image
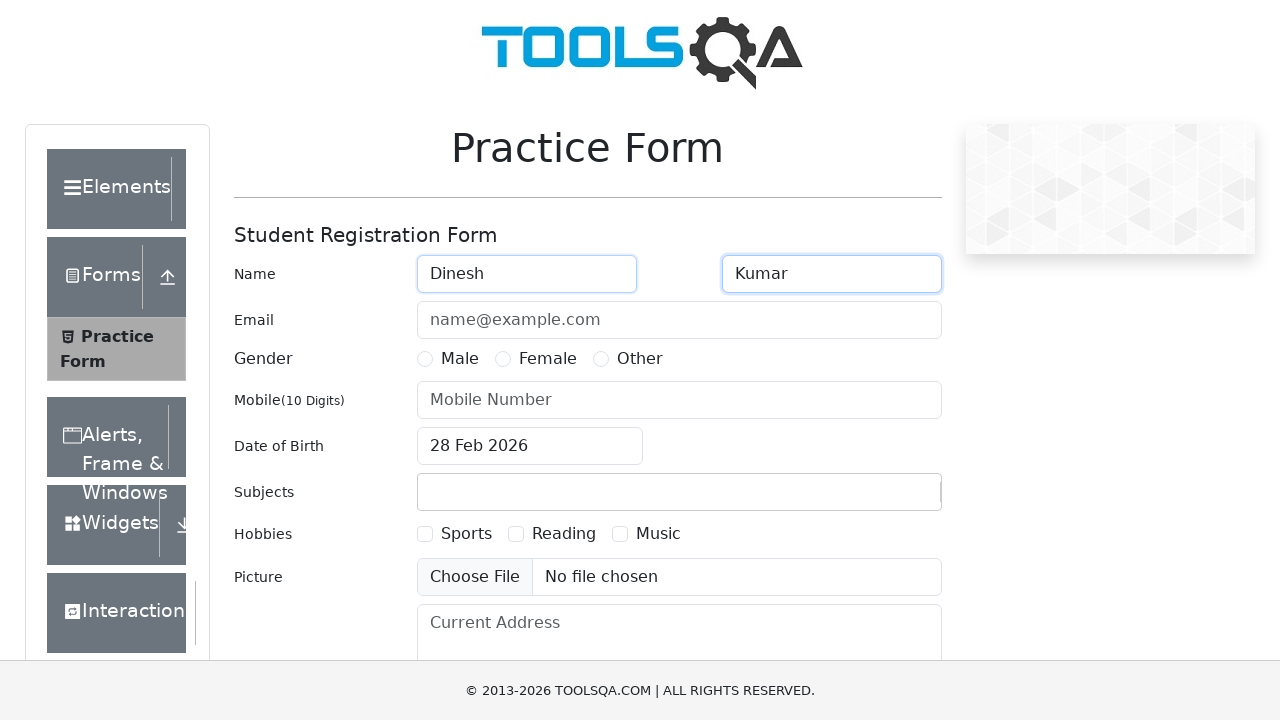

Verified that hidden name text 'name: user1' became visible after hovering
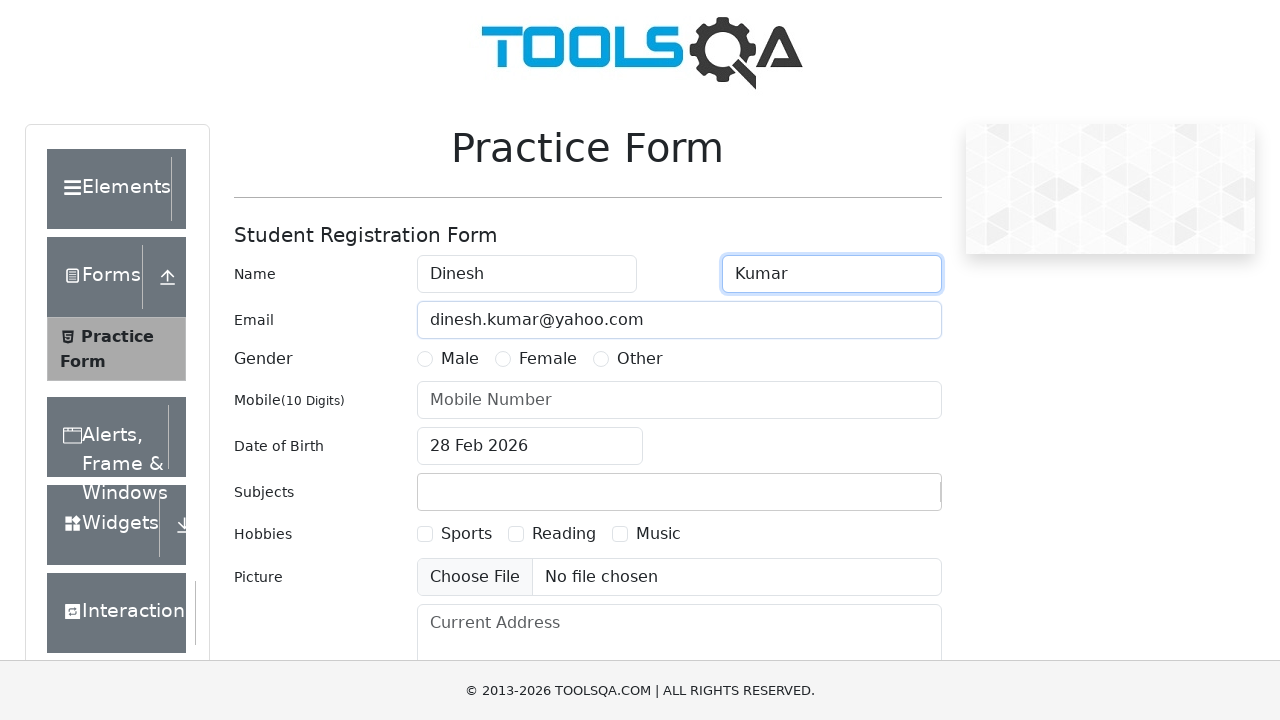

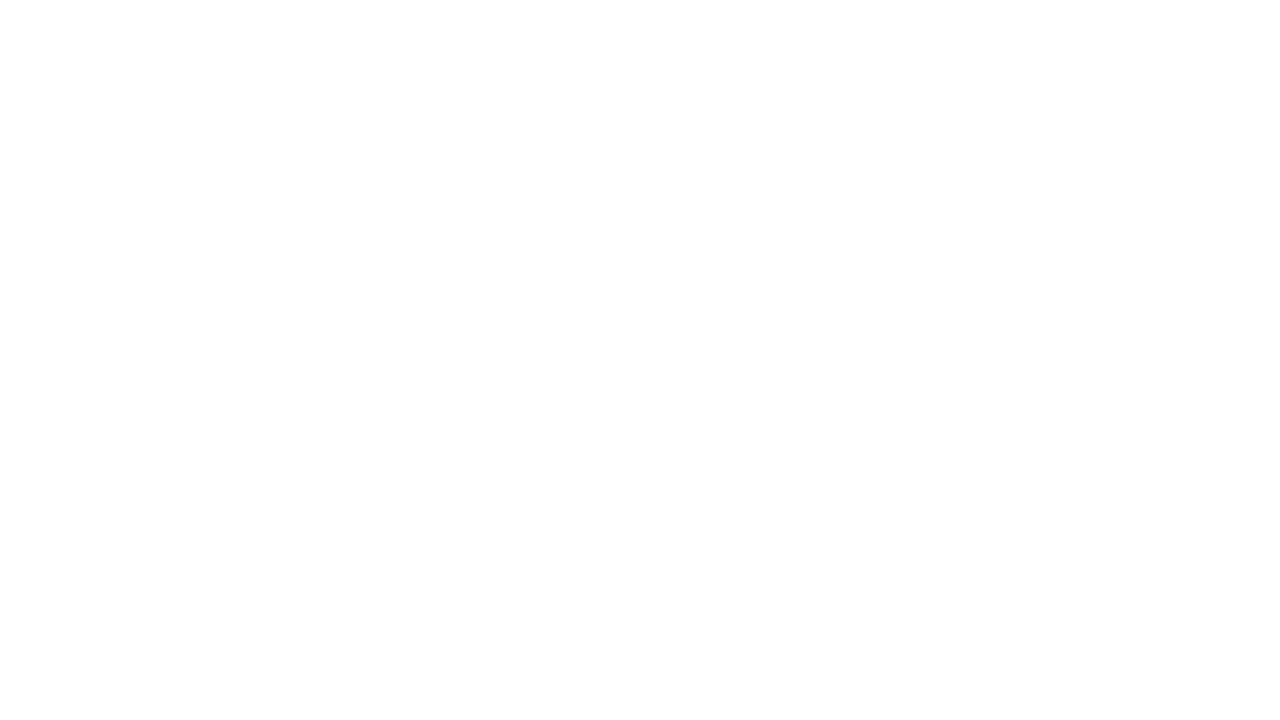